Navigates to AnhTester website and clicks on the blog link to verify navigation

Starting URL: https://anhtester.com

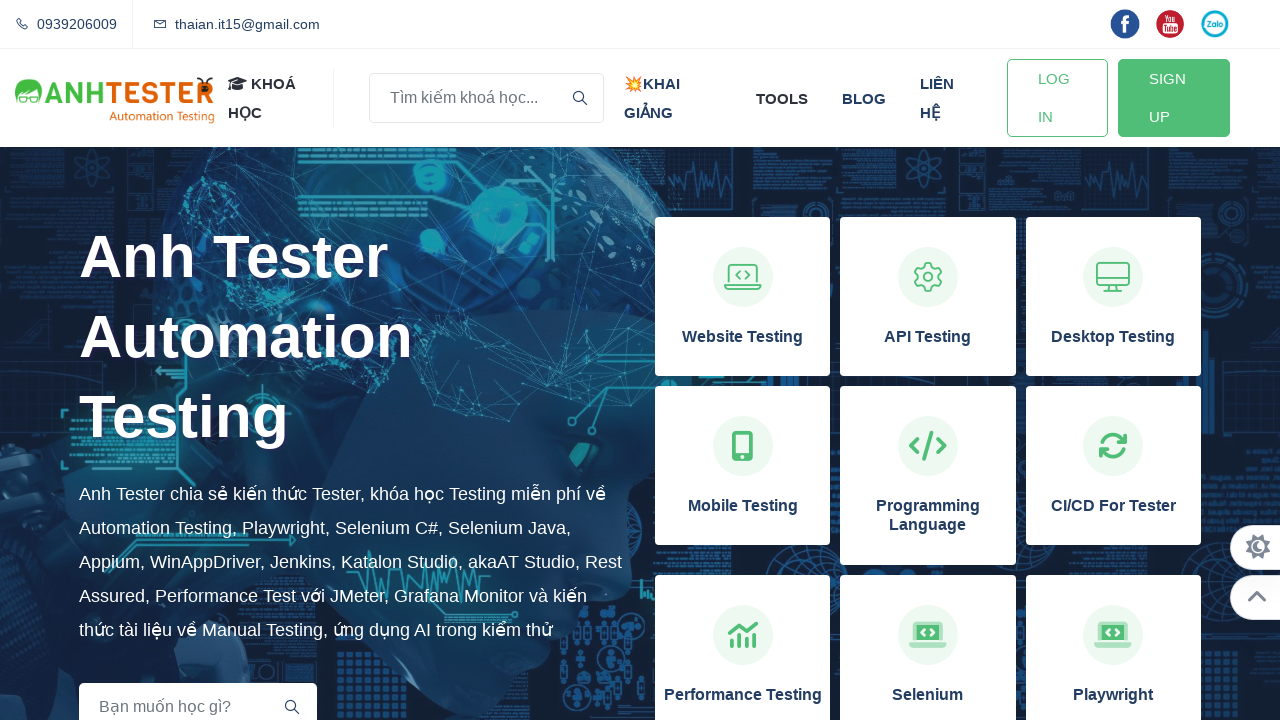

Navigated to https://anhtester.com
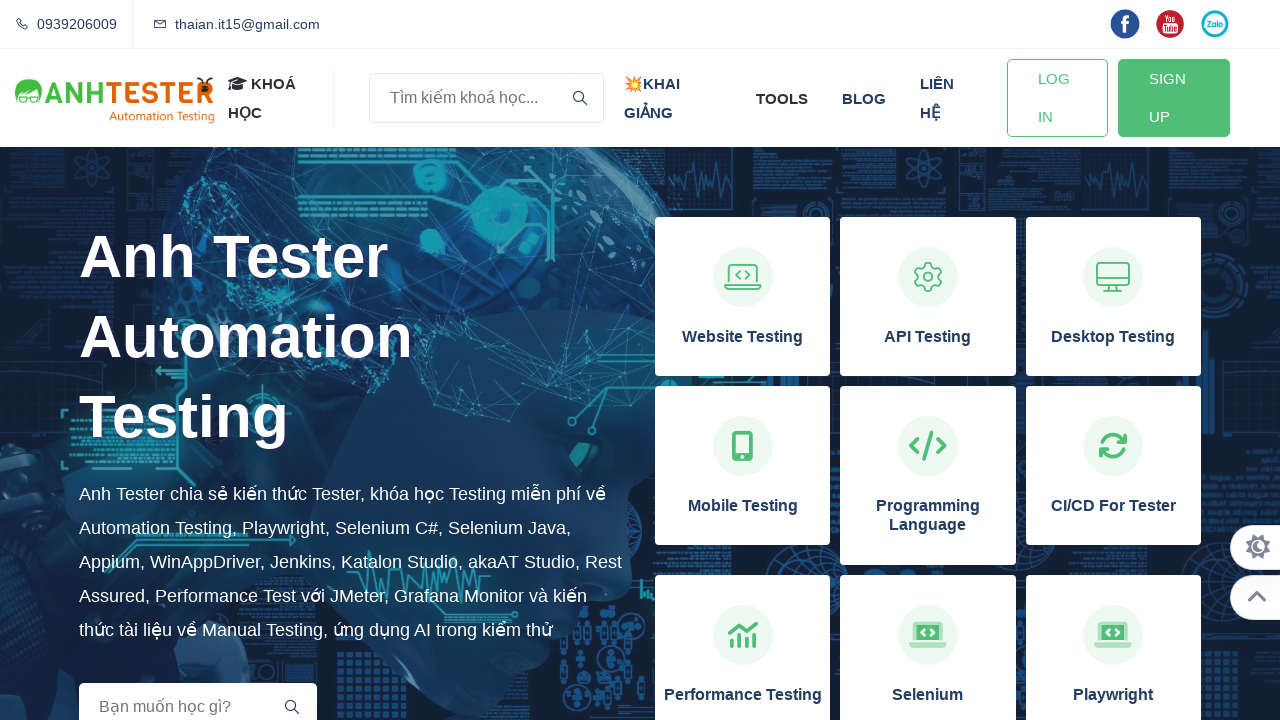

Clicked on the blog link at (864, 98) on xpath=//a[normalize-space()='blog']
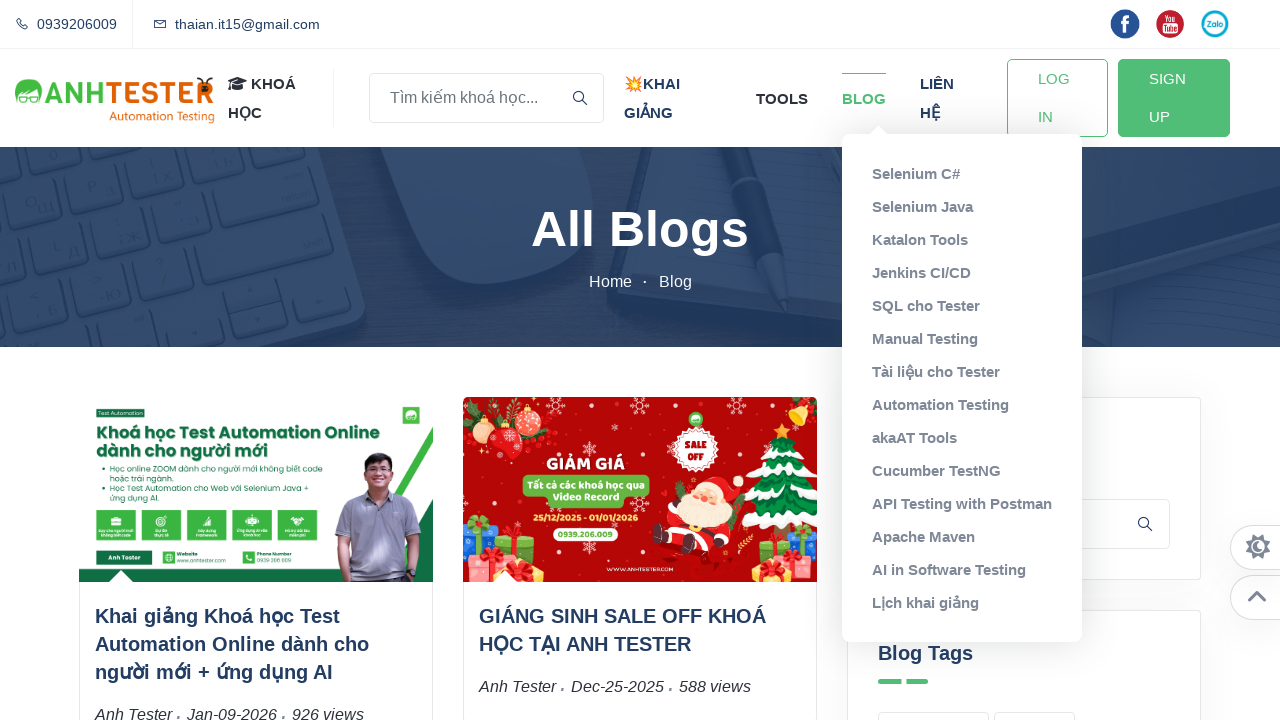

Waited 2000ms for blog page to load
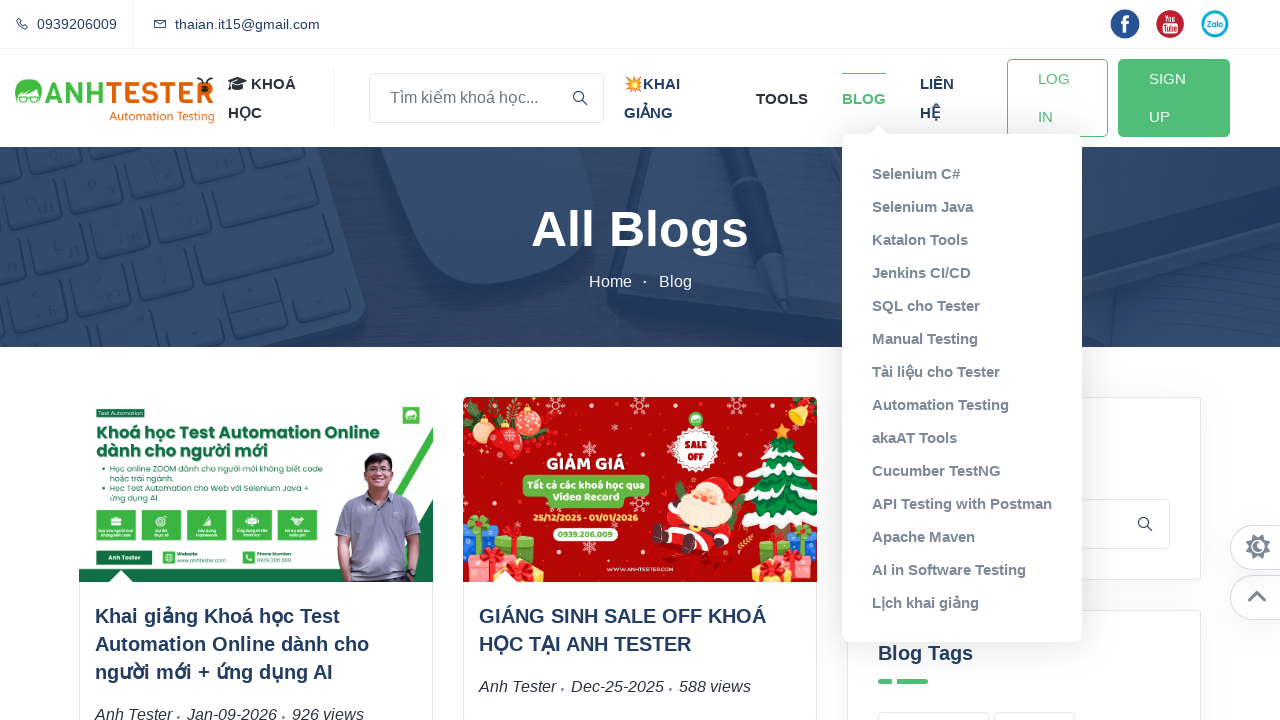

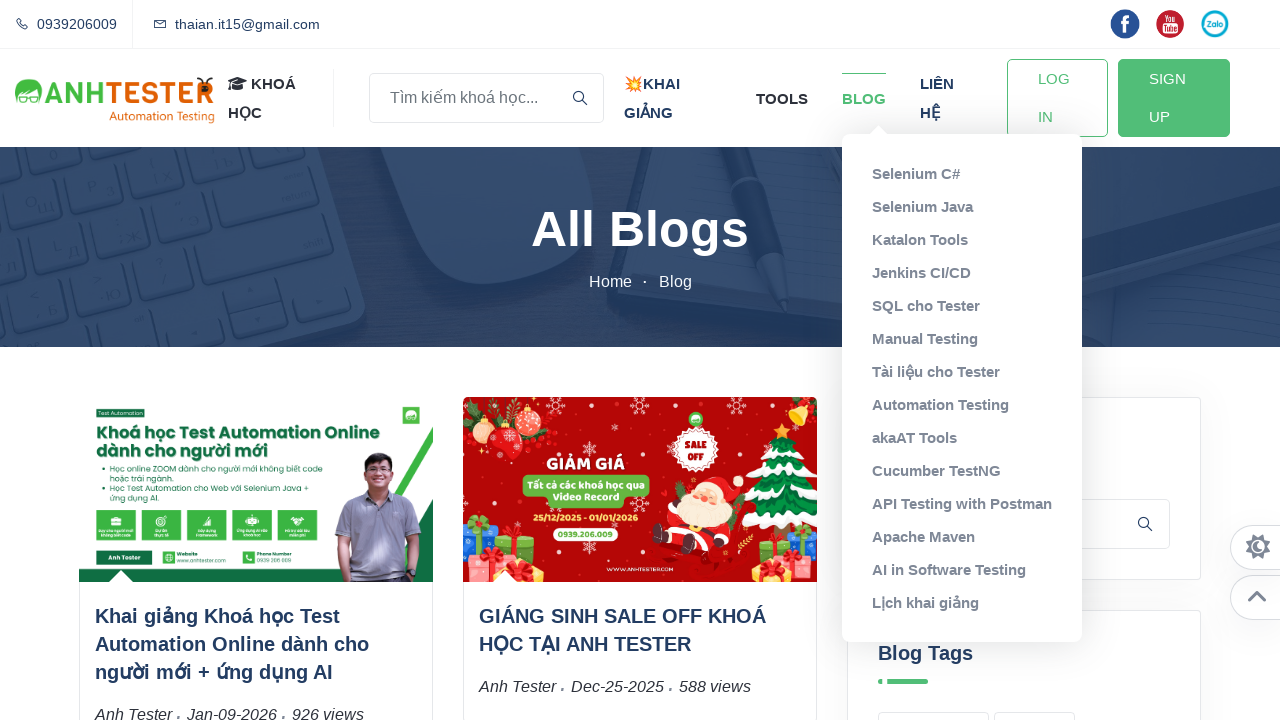